Tests JavaScript alert acceptance by clicking a button that triggers an alert, accepting it with OK, and verifying the result message displays "You successfully clicked an alert"

Starting URL: https://testcenter.techproeducation.com/index.php?page=javascript-alerts

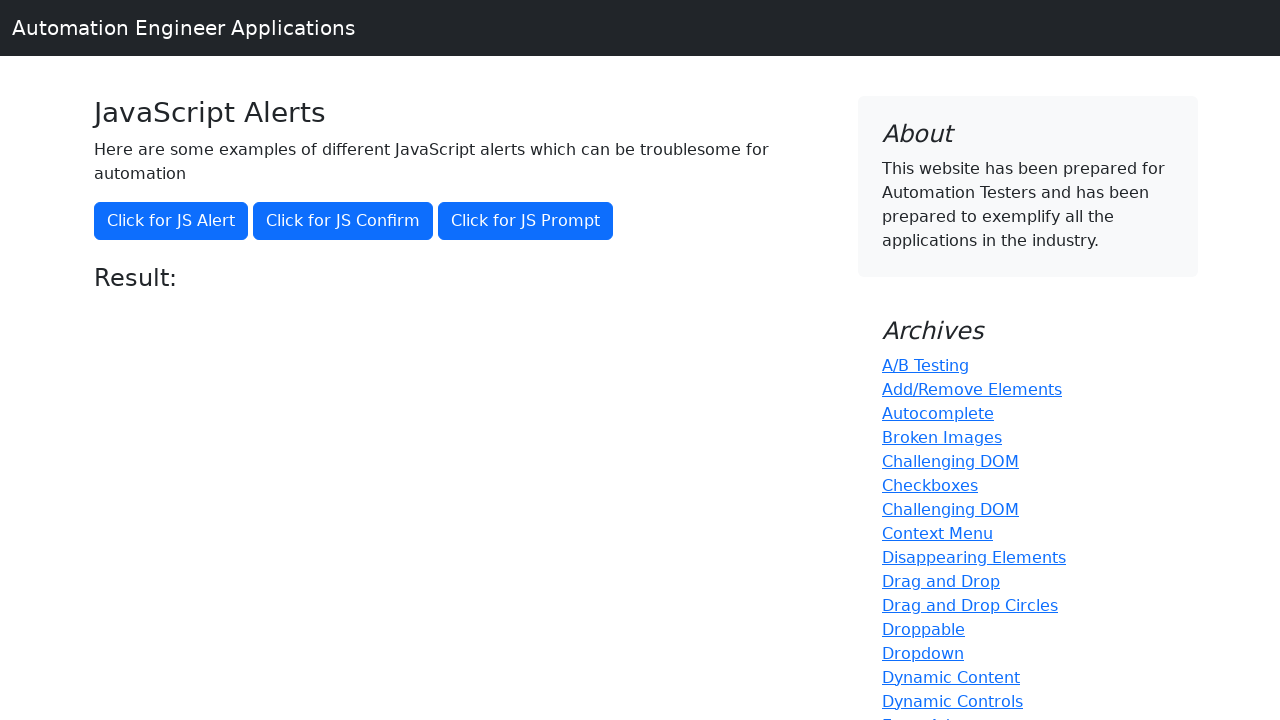

Clicked the 'Click for JS Alert' button to trigger JavaScript alert at (171, 221) on xpath=//*[text()='Click for JS Alert']
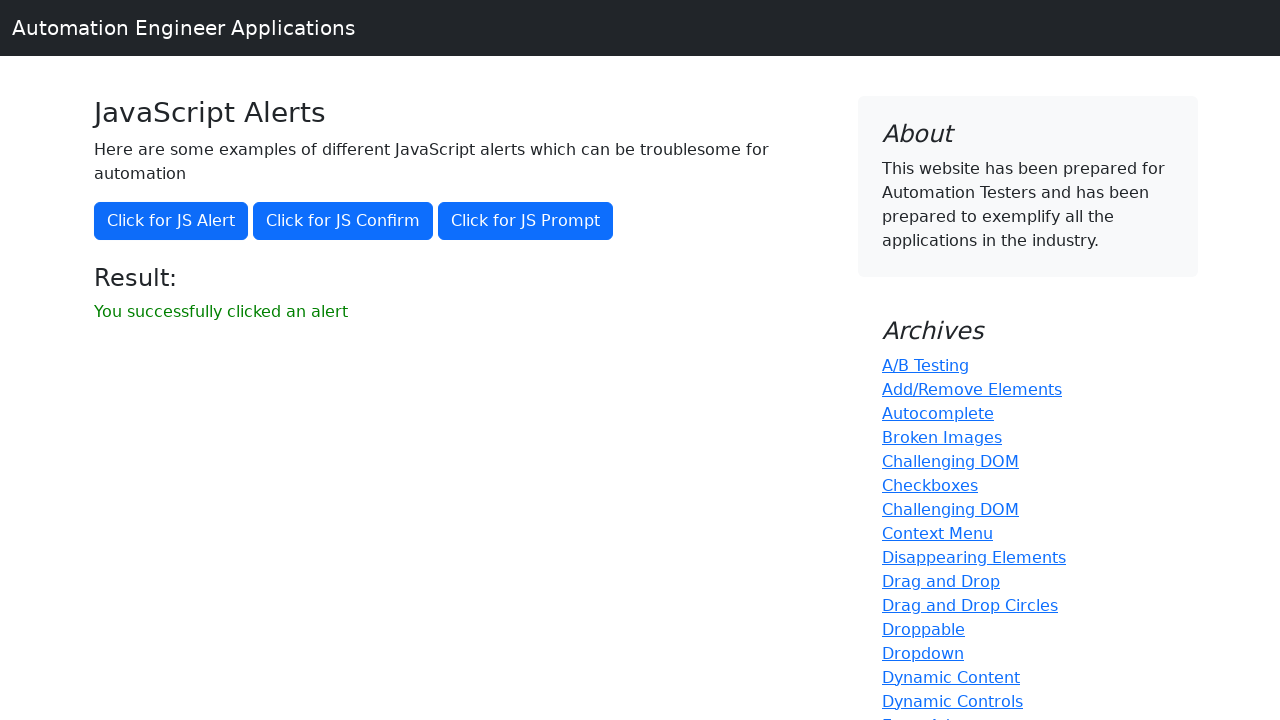

Set up dialog handler to accept alerts
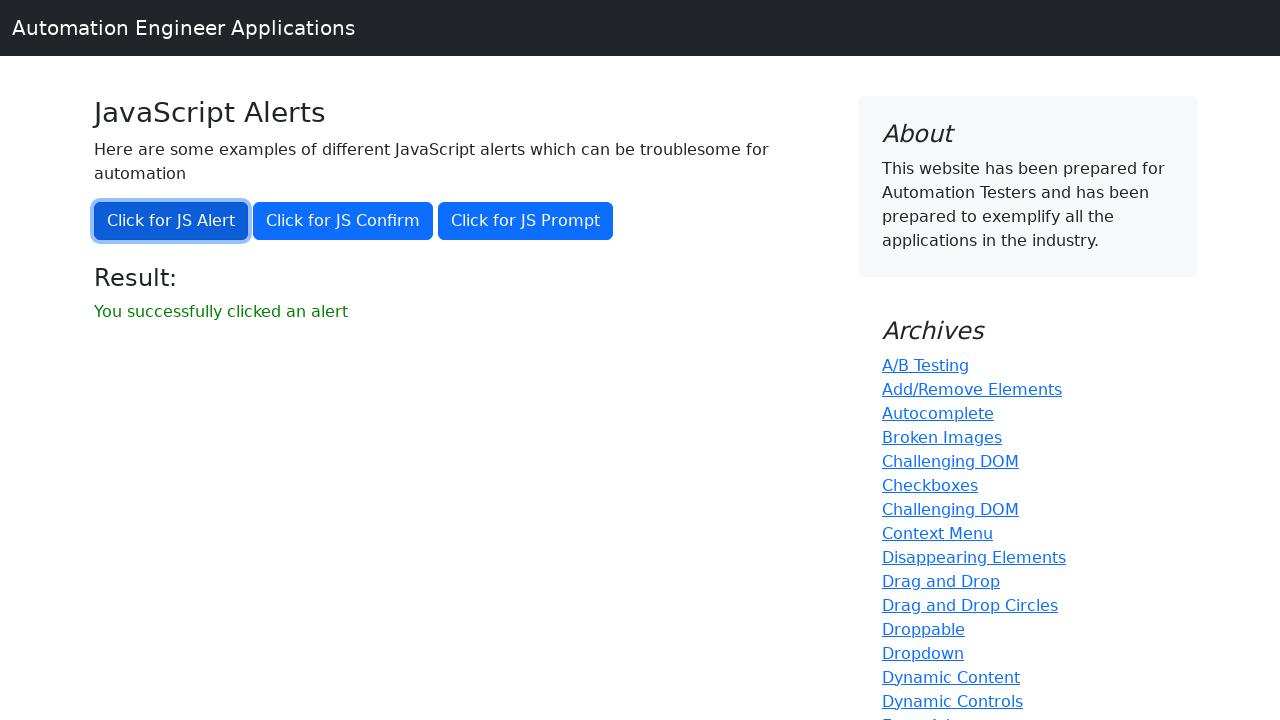

Clicked the 'Click for JS Alert' button again to trigger alert and accept it at (171, 221) on xpath=//*[text()='Click for JS Alert']
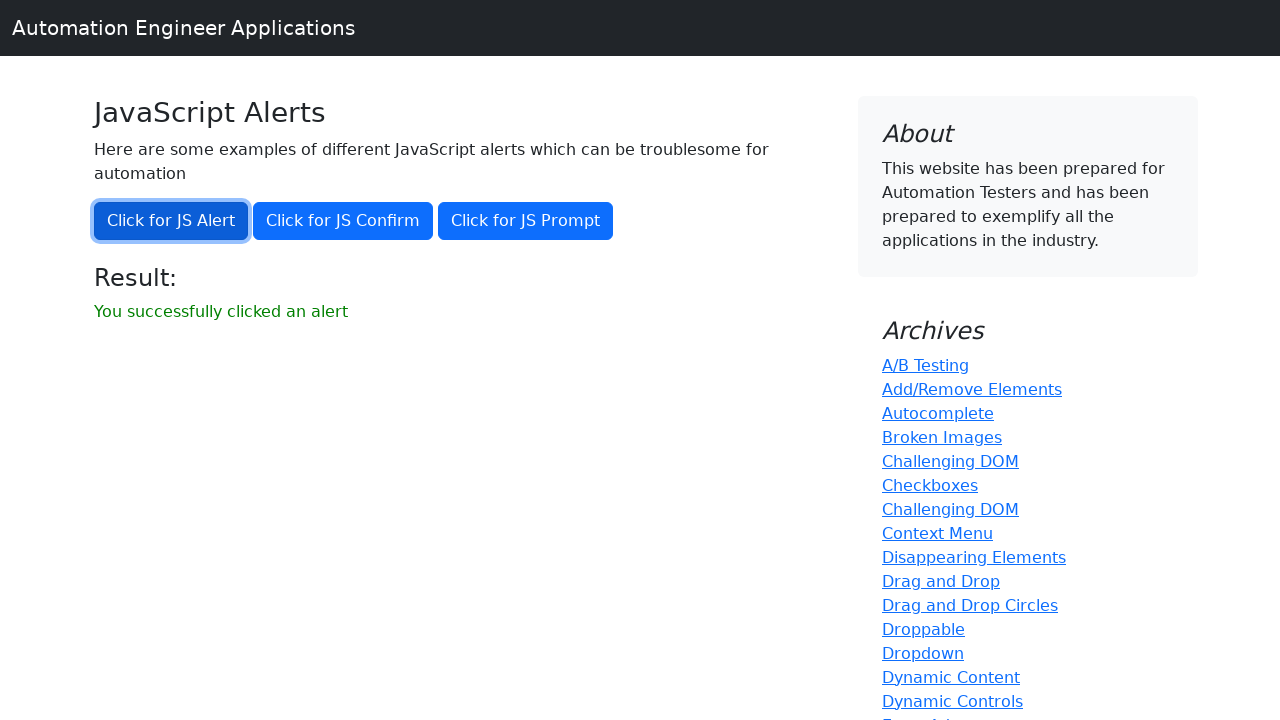

Result message element appeared on the page
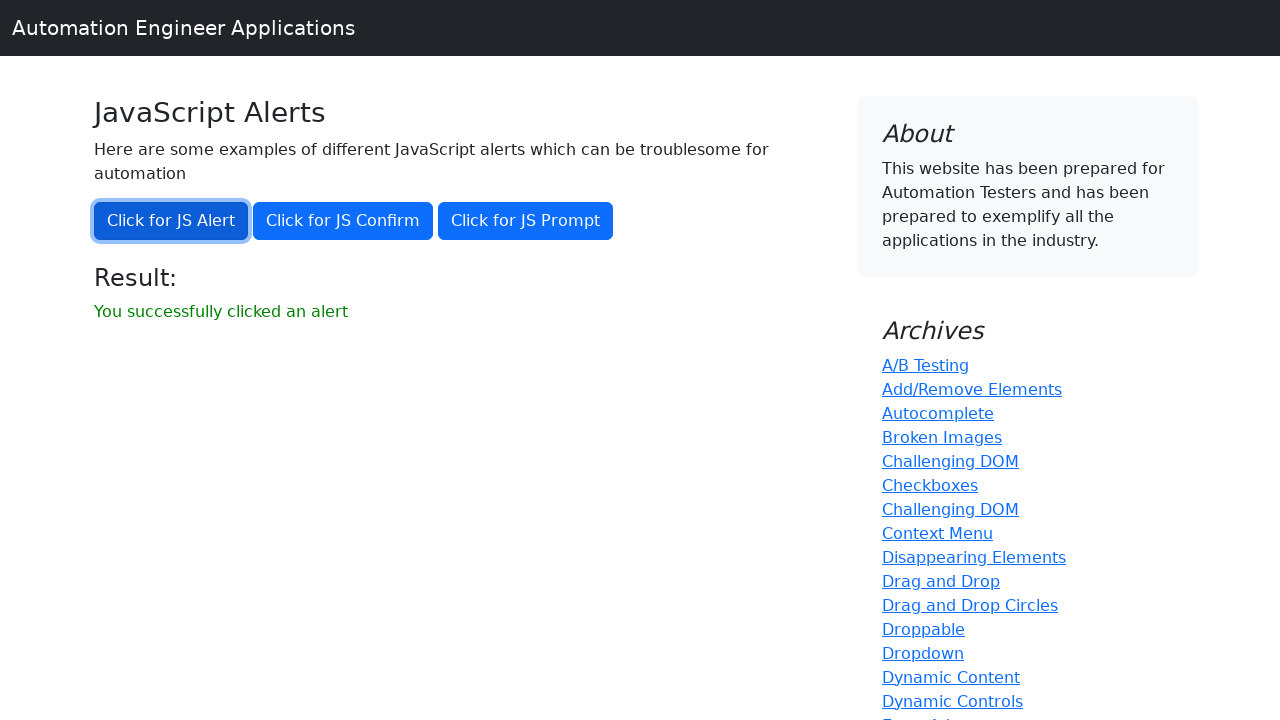

Retrieved result message text: 'You successfully clicked an alert'
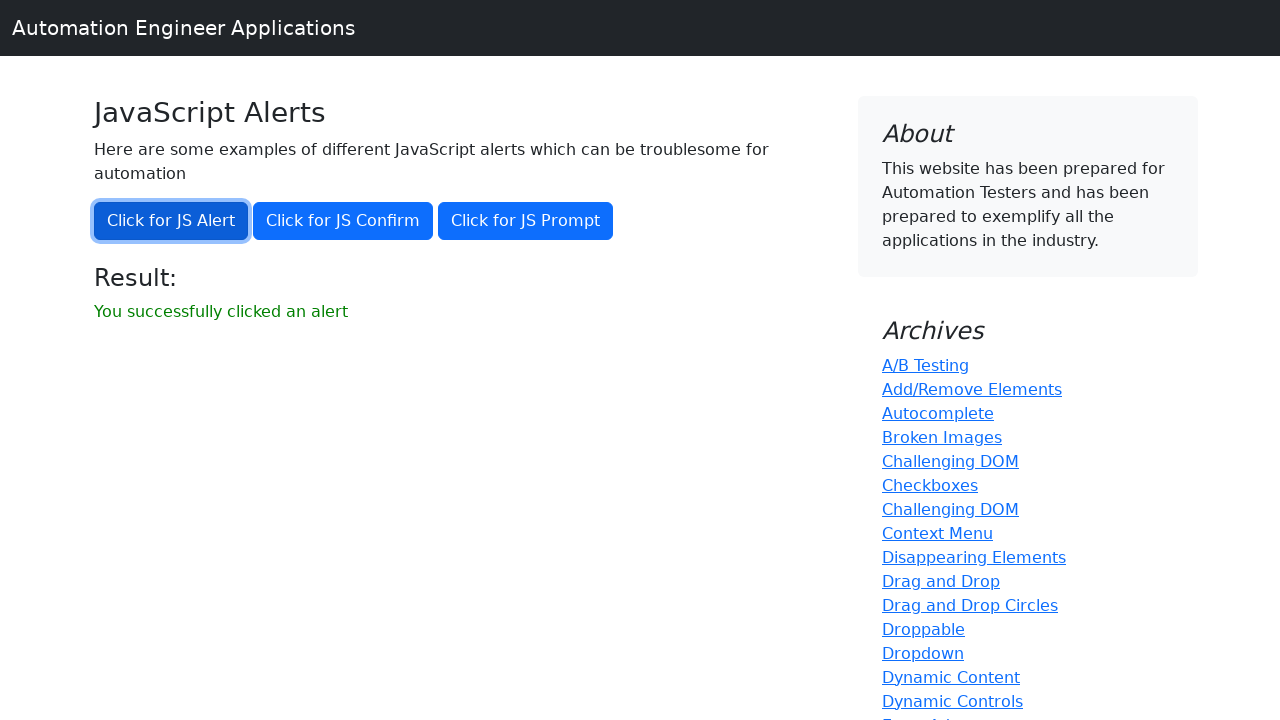

Verified result message displays 'You successfully clicked an alert'
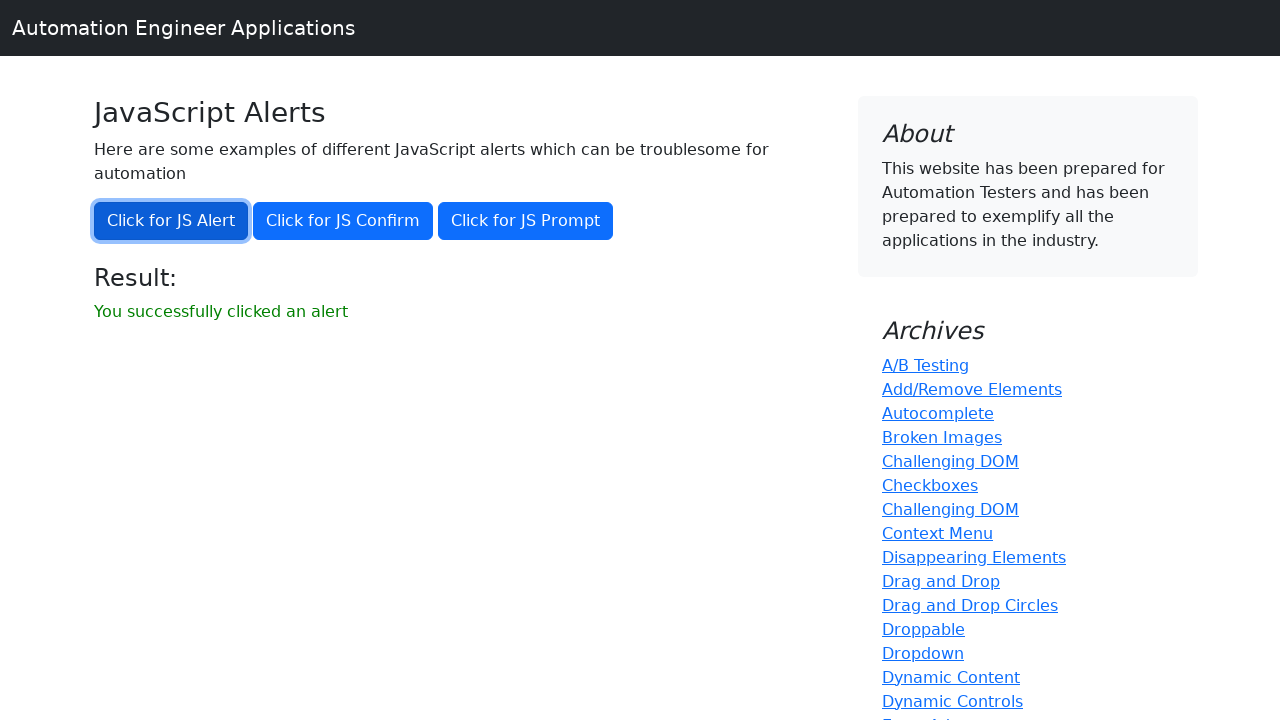

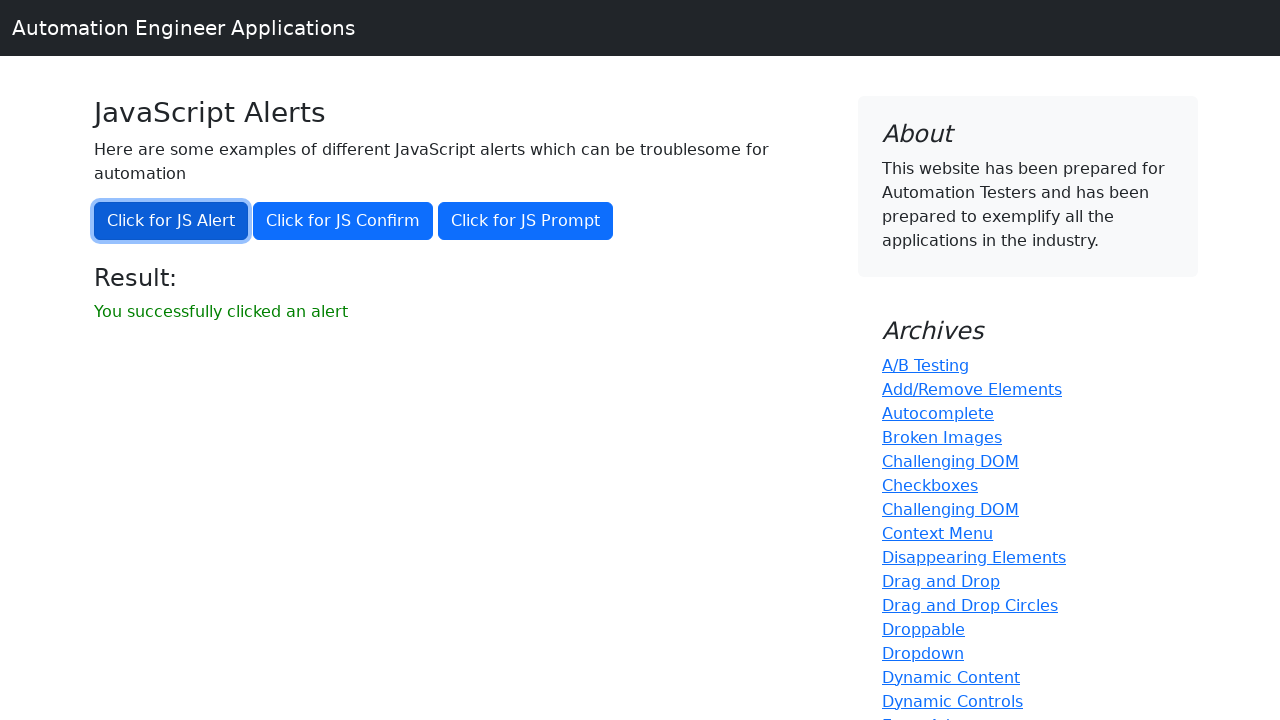